Navigates to the home page of nopCommerce demo site

Starting URL: https://demo.nopcommerce.com/

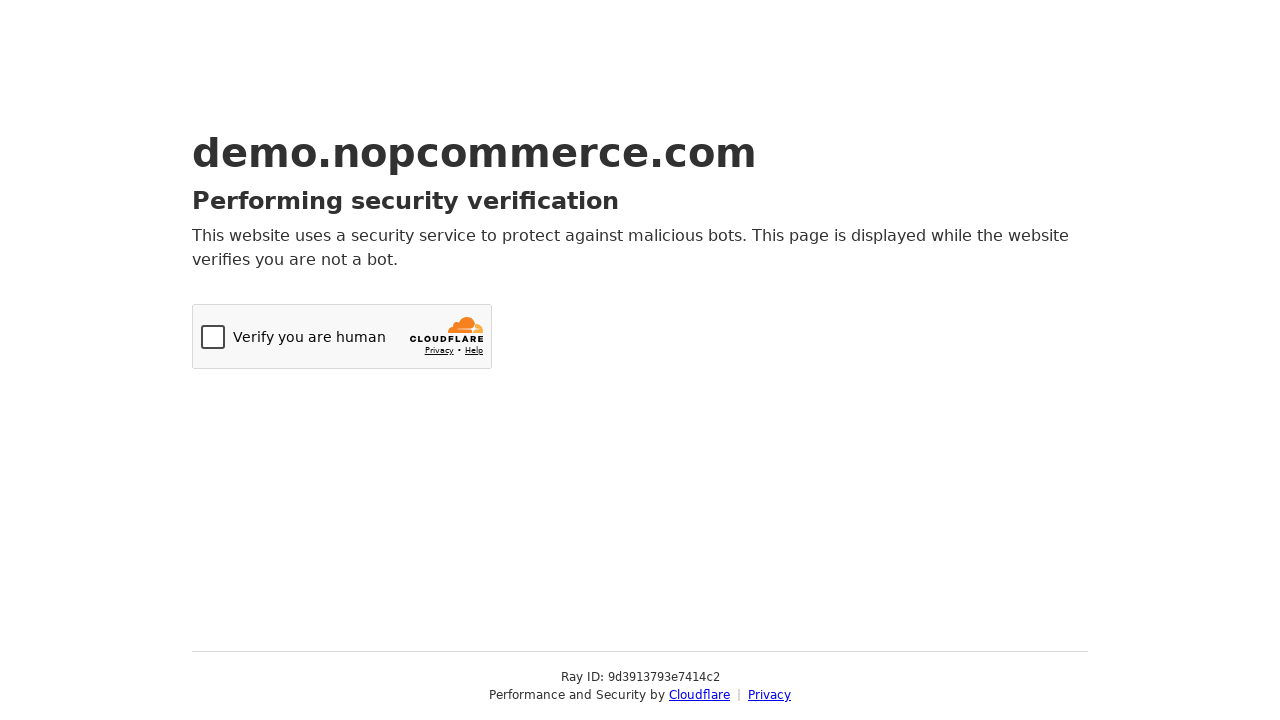

Navigated to nopCommerce demo home page
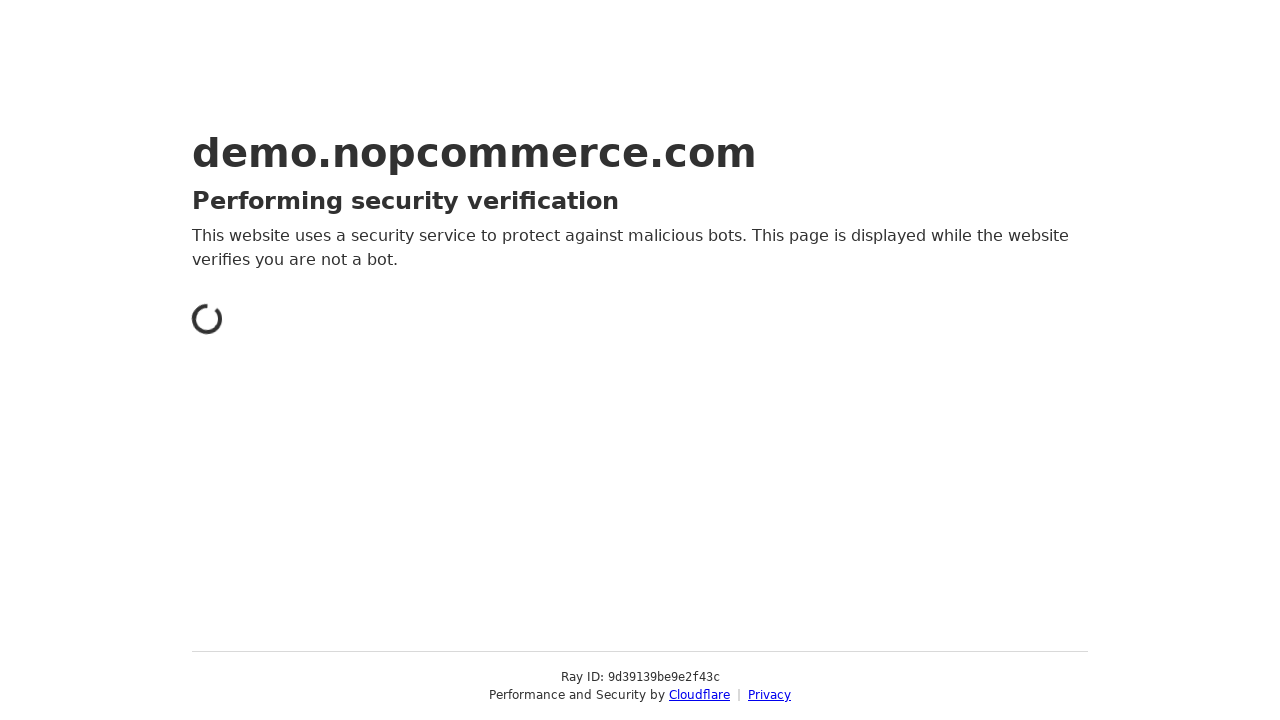

Home page fully loaded and ready
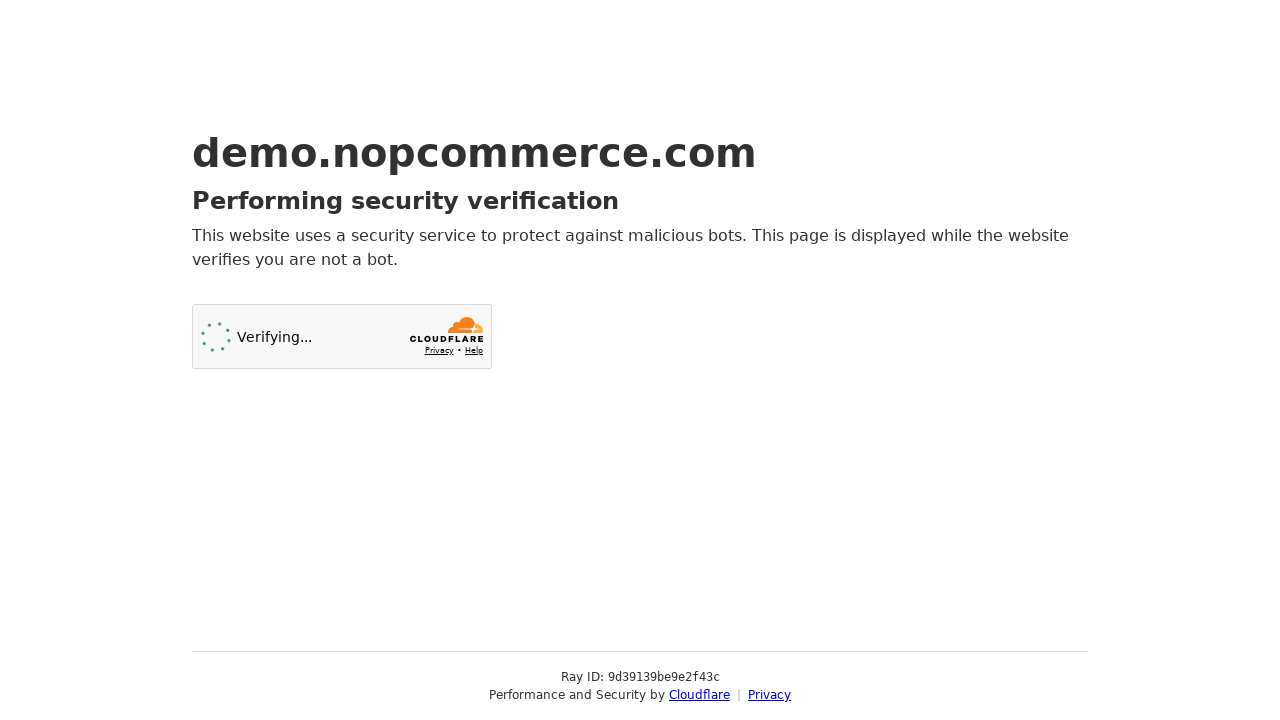

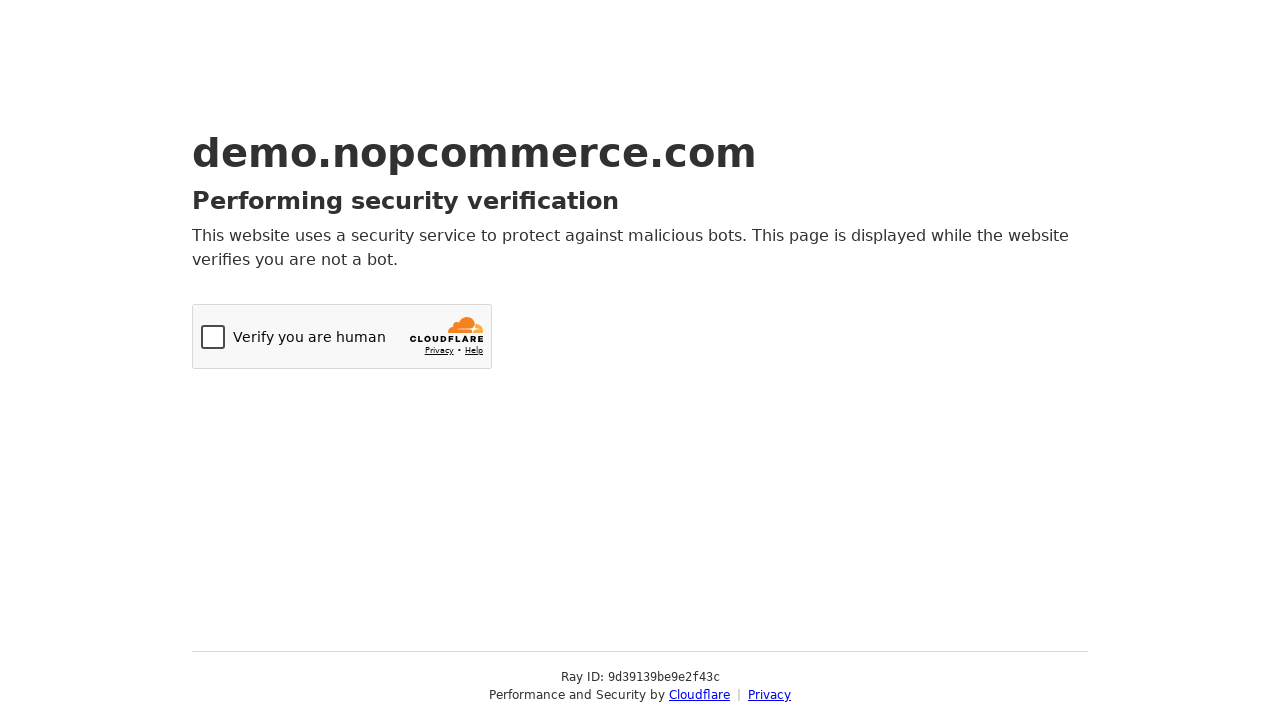